Tests filling the datalist dropdown with various city names

Starting URL: https://bonigarcia.dev/selenium-webdriver-java/web-form.html

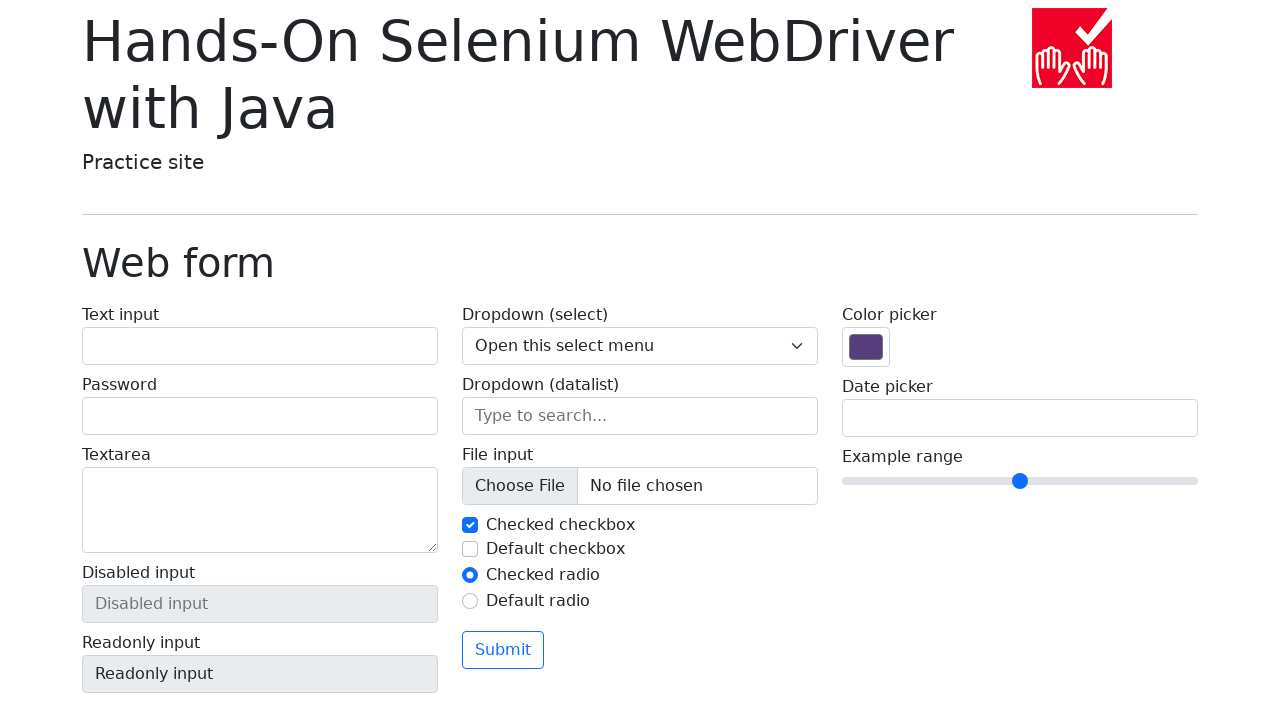

Filled datalist with 'San Francisco' on [name='my-datalist']
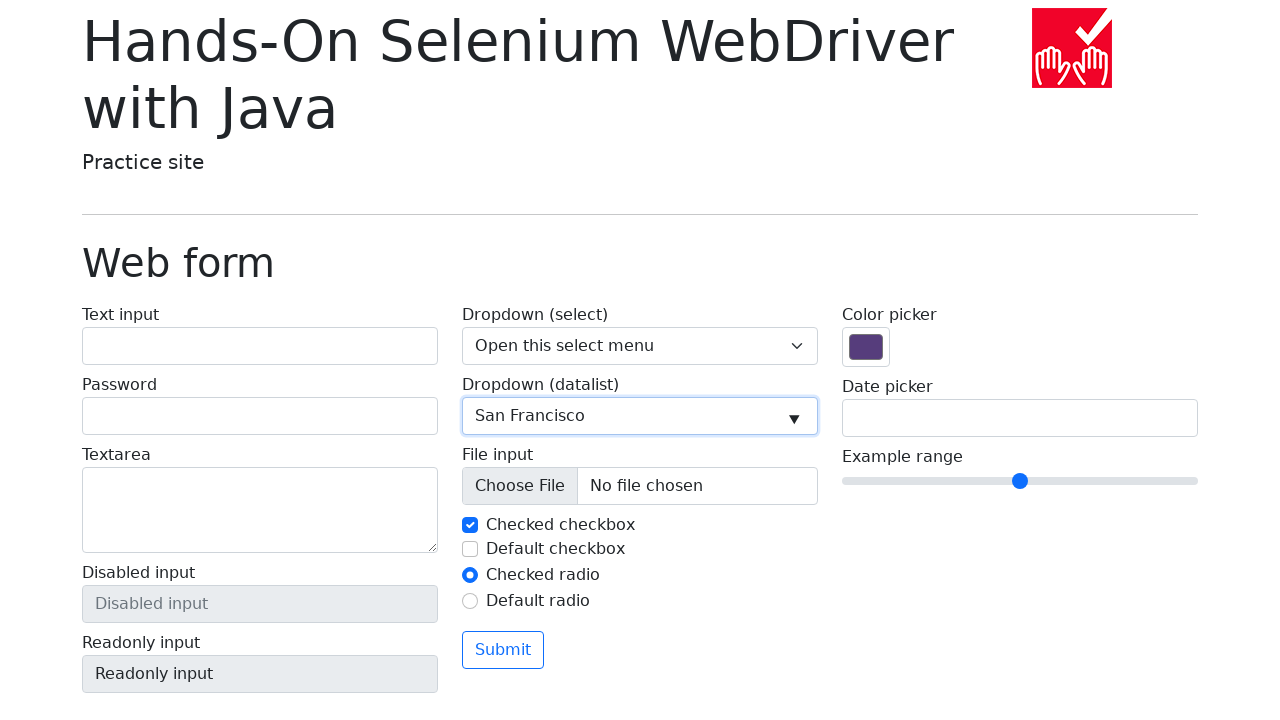

Verified datalist contains 'San Francisco'
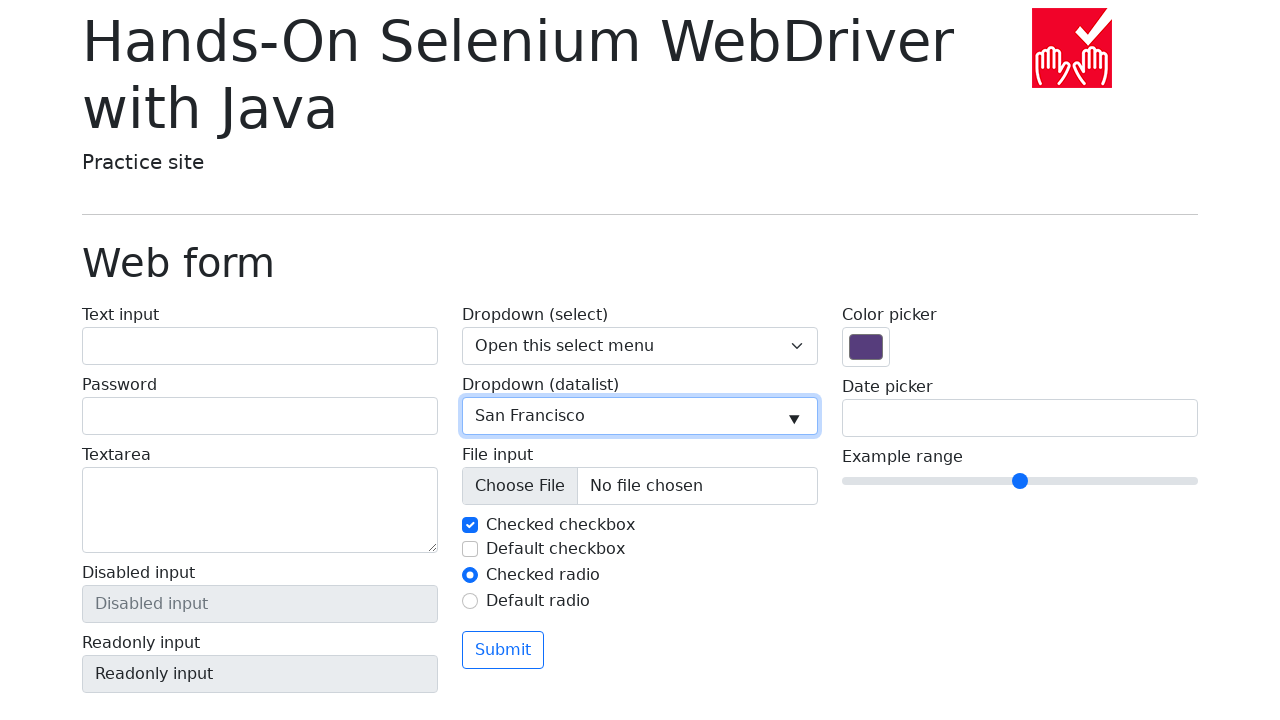

Filled datalist with 'New York' on [name='my-datalist']
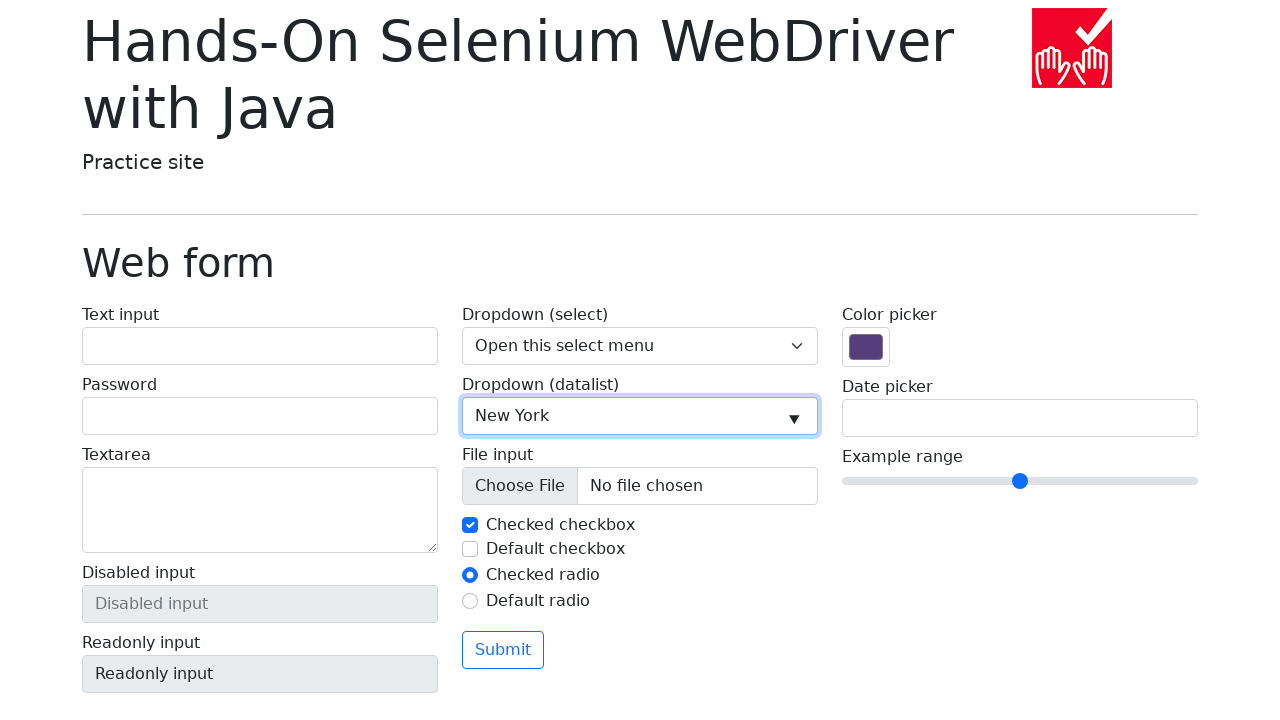

Verified datalist contains 'New York'
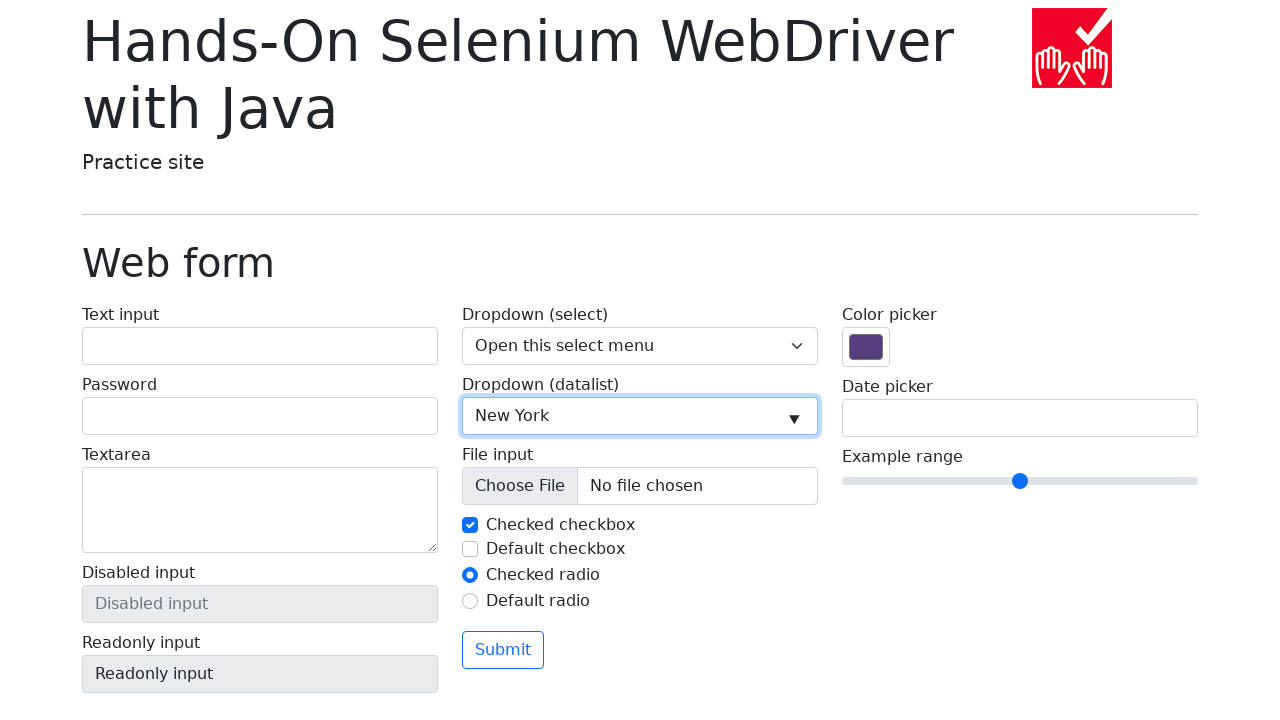

Filled datalist with 'Seattle' on [name='my-datalist']
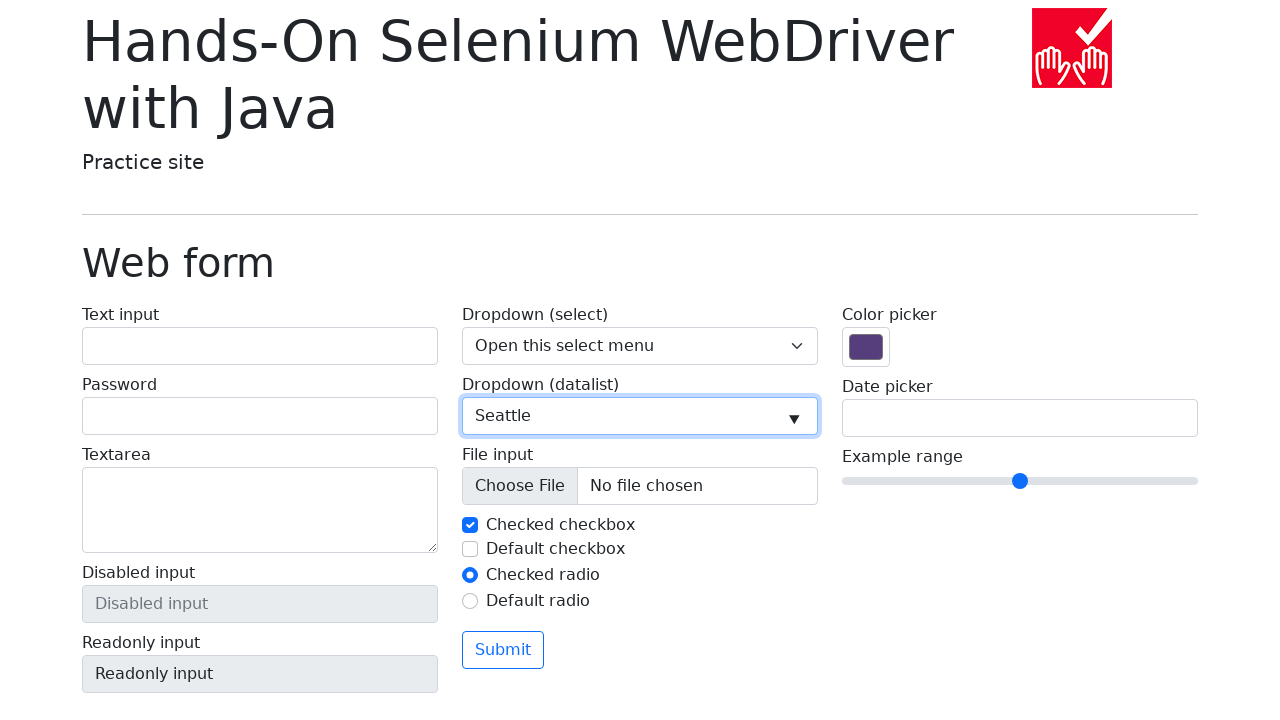

Verified datalist contains 'Seattle'
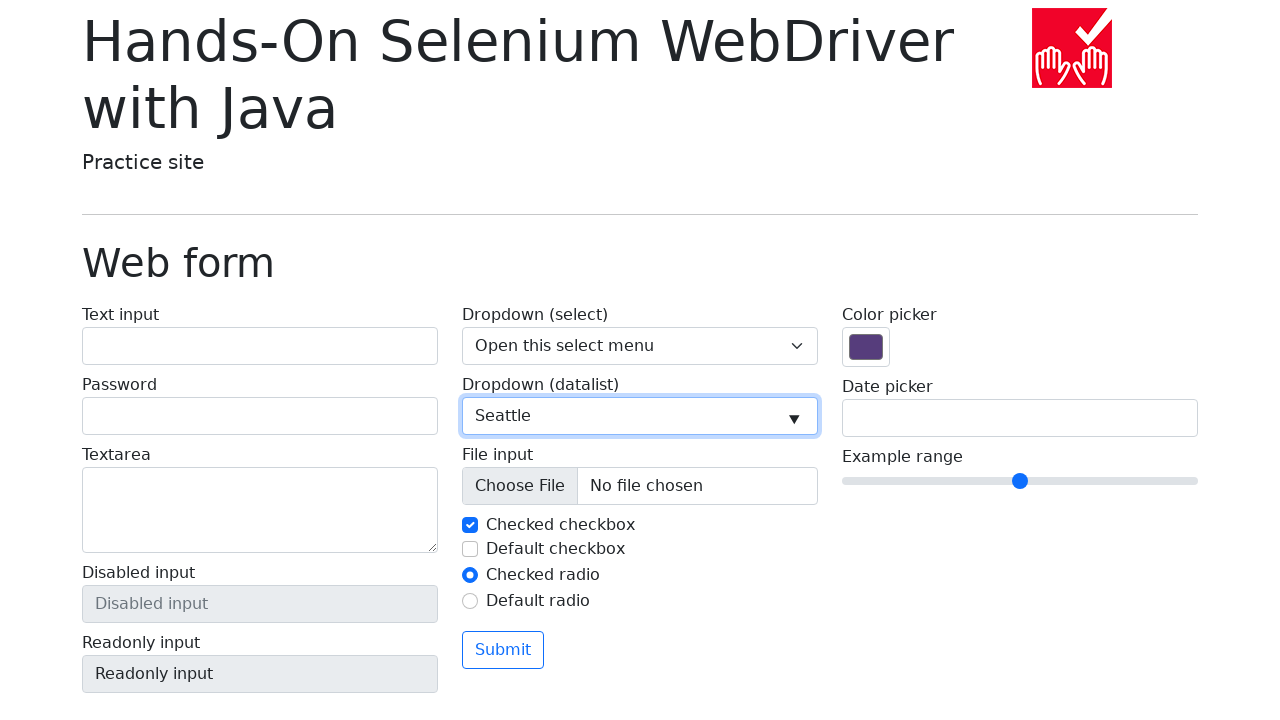

Filled datalist with 'Los Angeles' on [name='my-datalist']
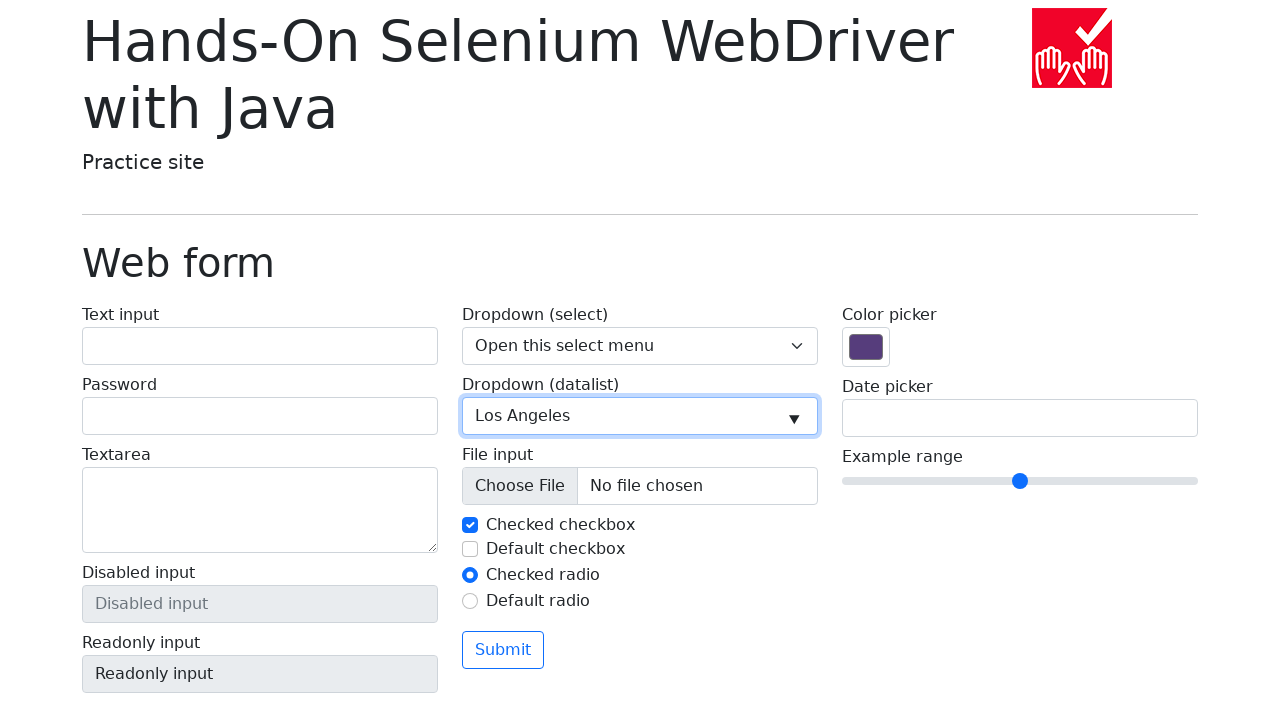

Verified datalist contains 'Los Angeles'
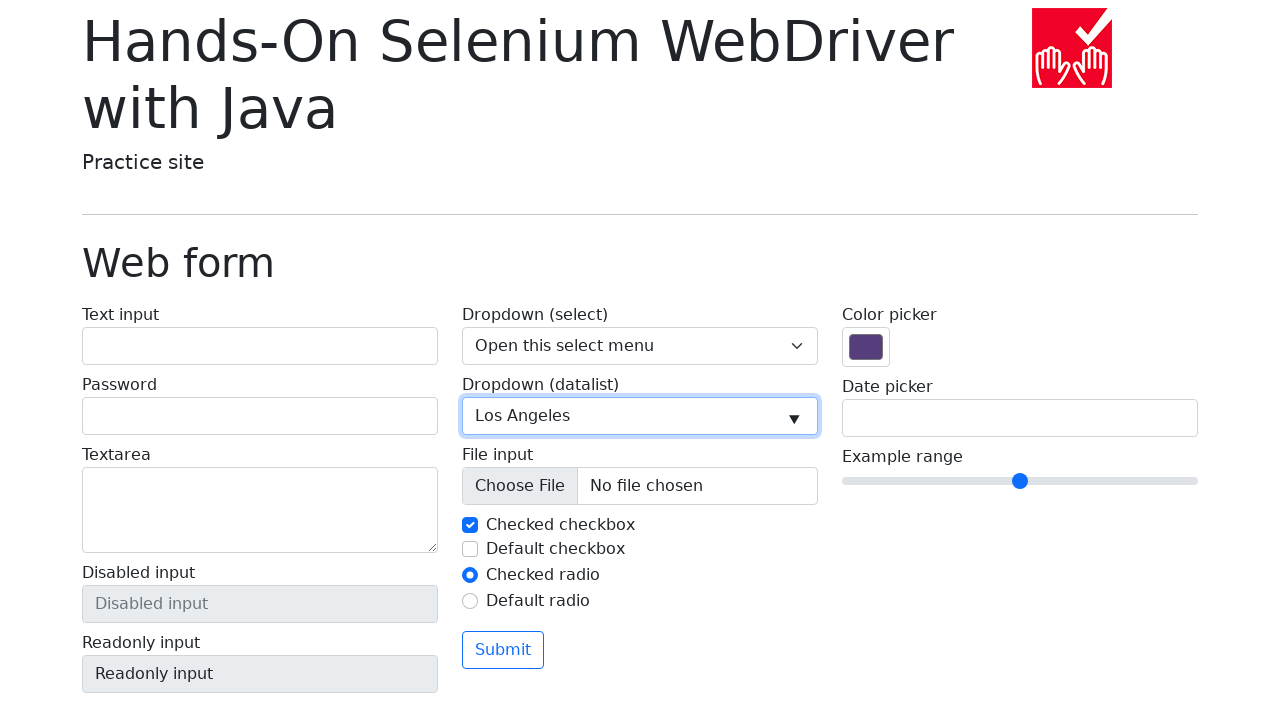

Filled datalist with 'Chicago' on [name='my-datalist']
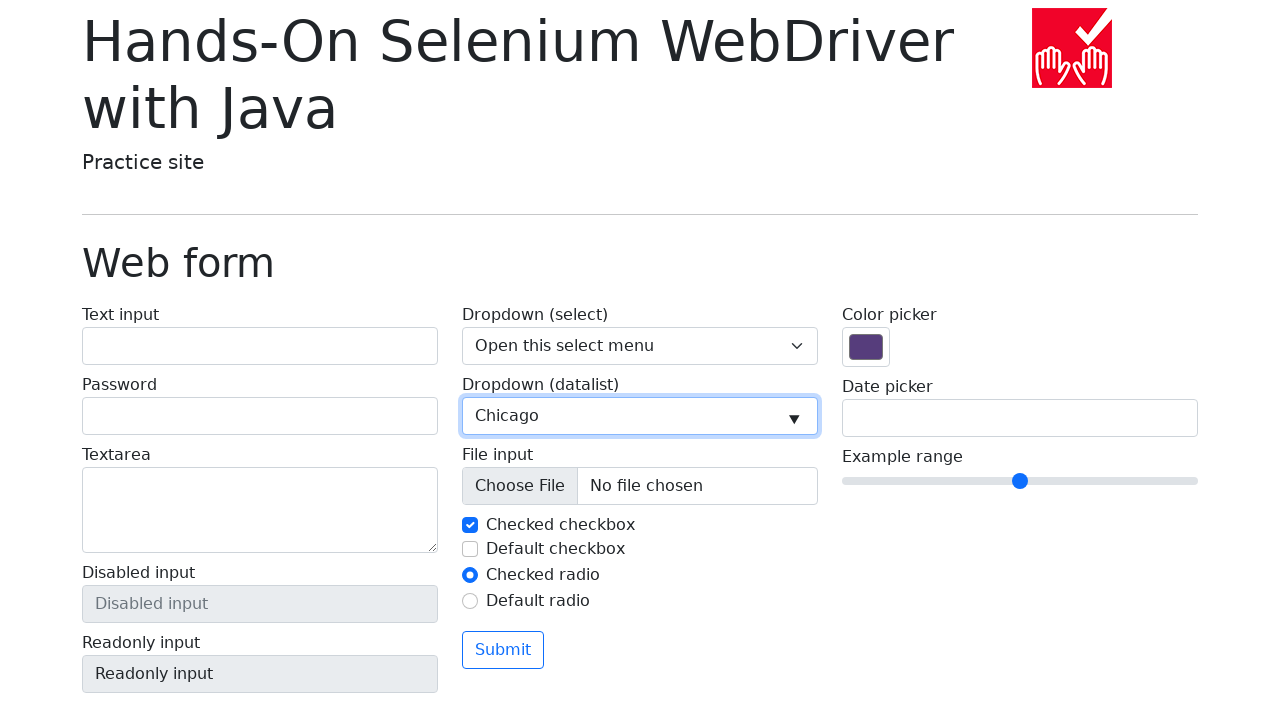

Verified datalist contains 'Chicago'
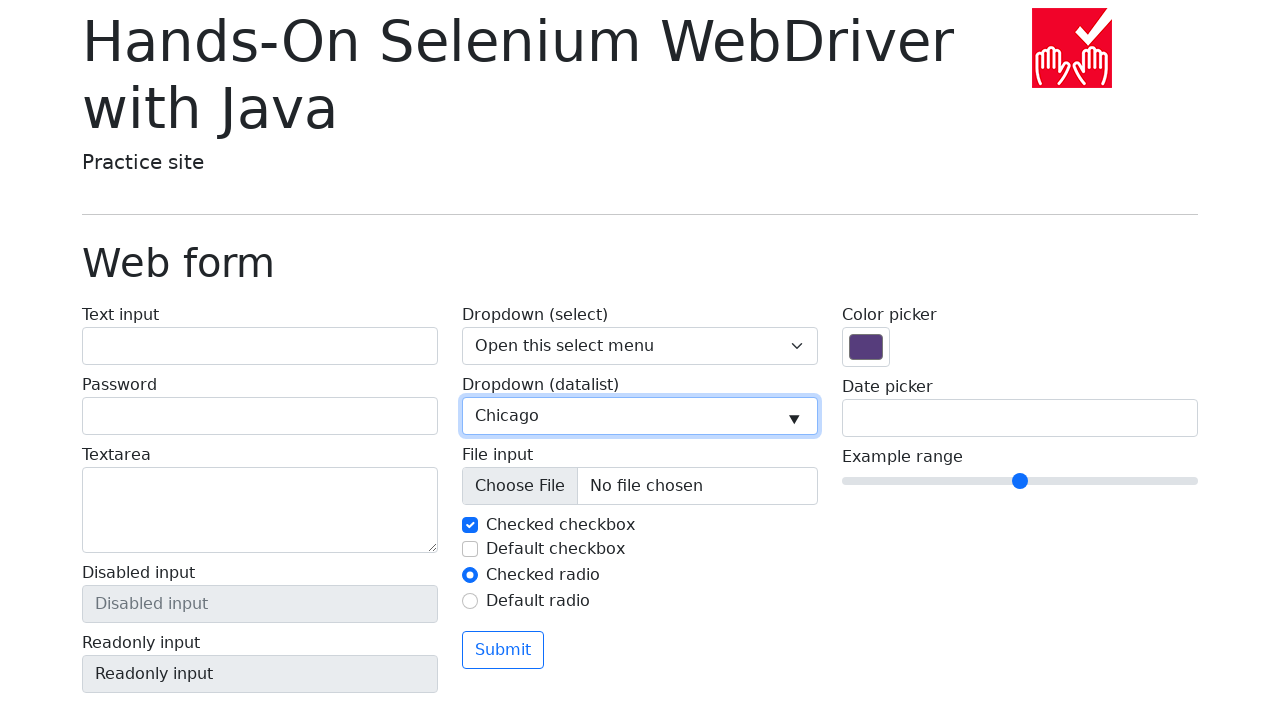

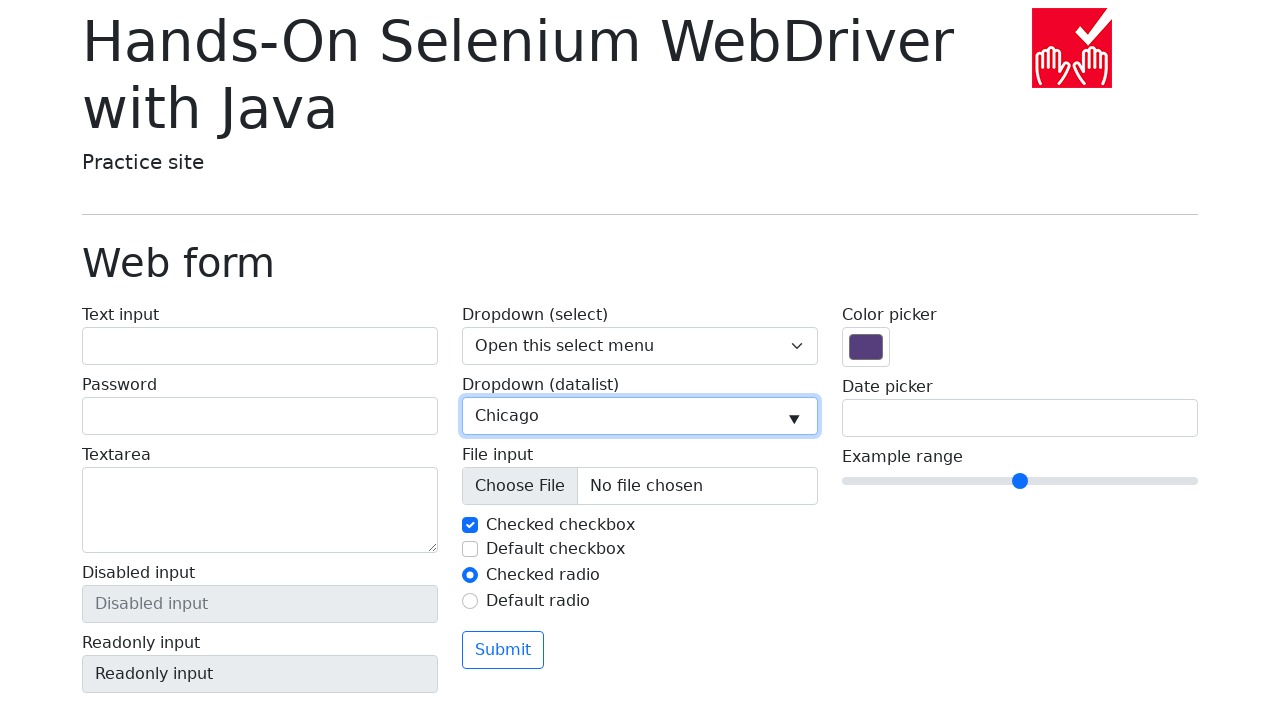